Navigates to a math page and verifies the initial state of a checkbox (robotCheckbox) and radio button (peopleRule) by checking if they are selected or not.

Starting URL: https://suninjuly.github.io/math.html

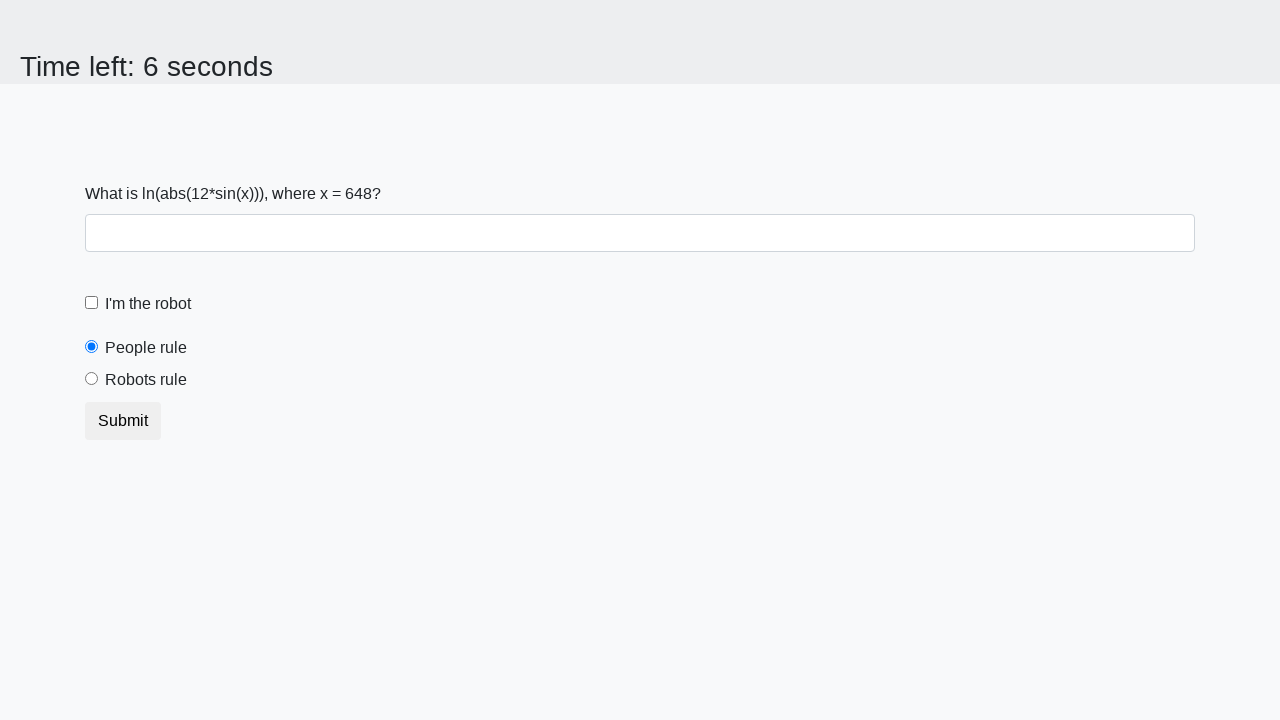

Navigated to math page
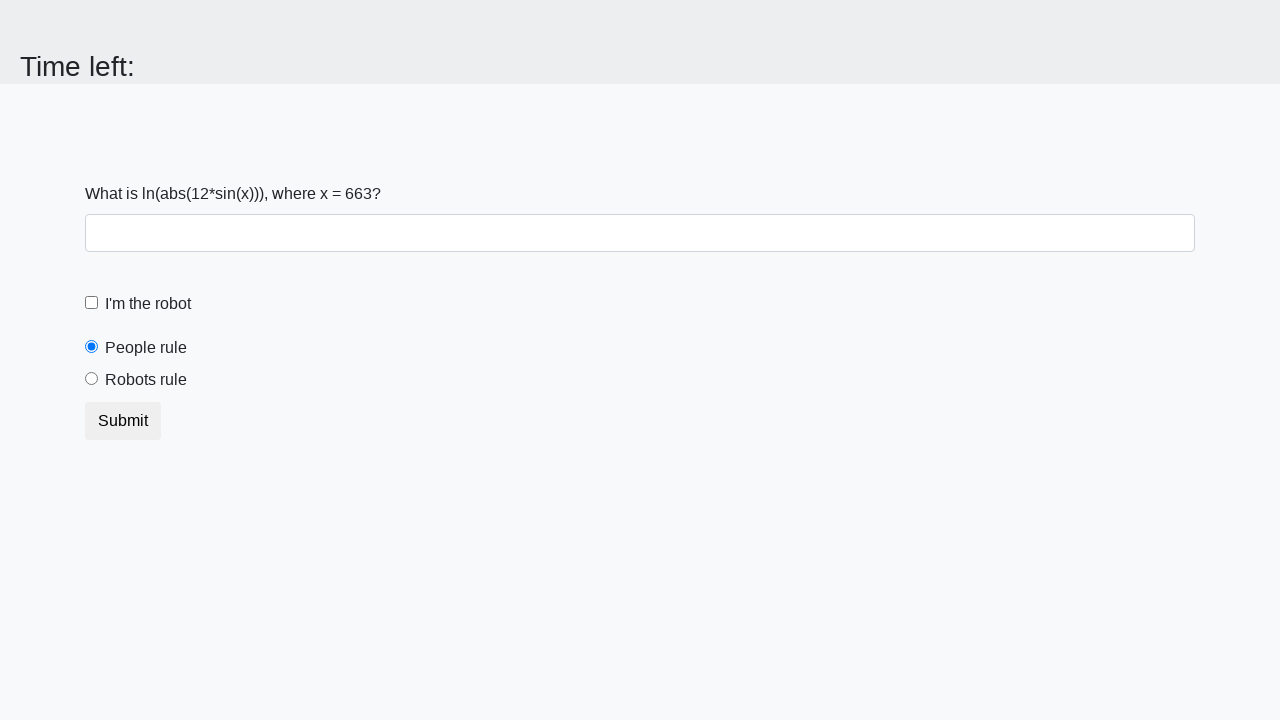

robotCheckbox element loaded and visible
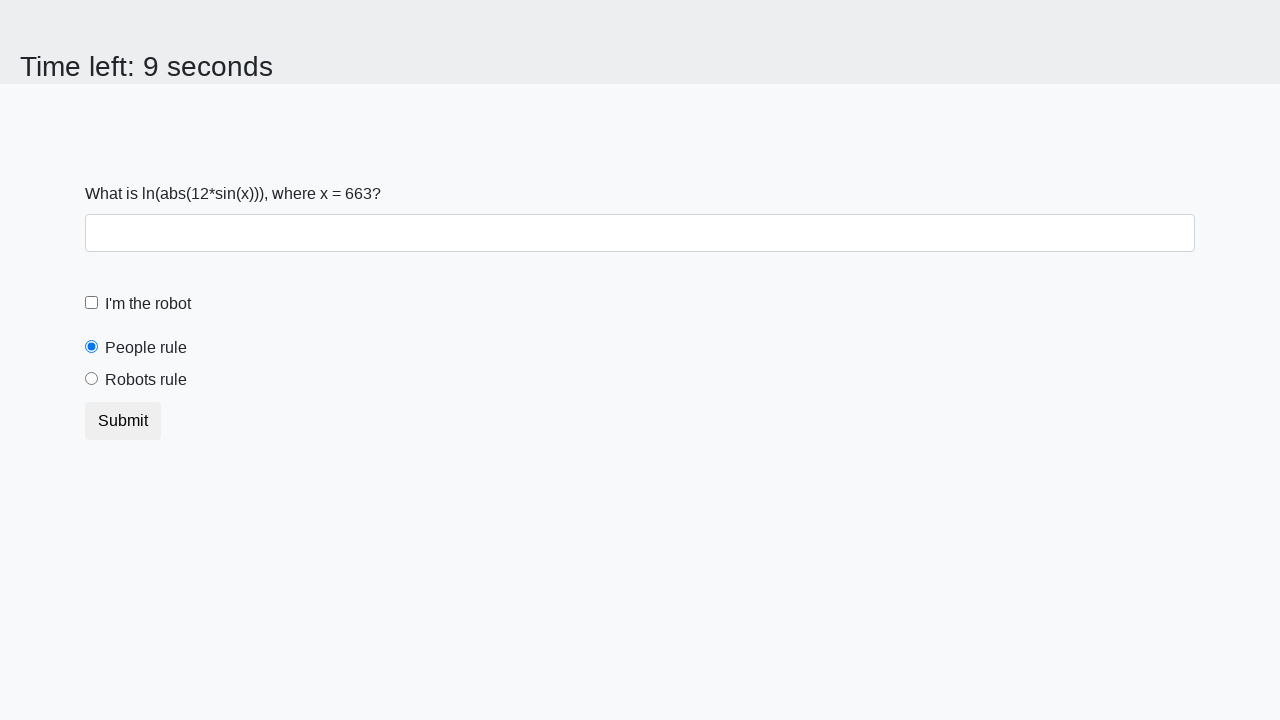

Retrieved robotCheckbox checked state: False
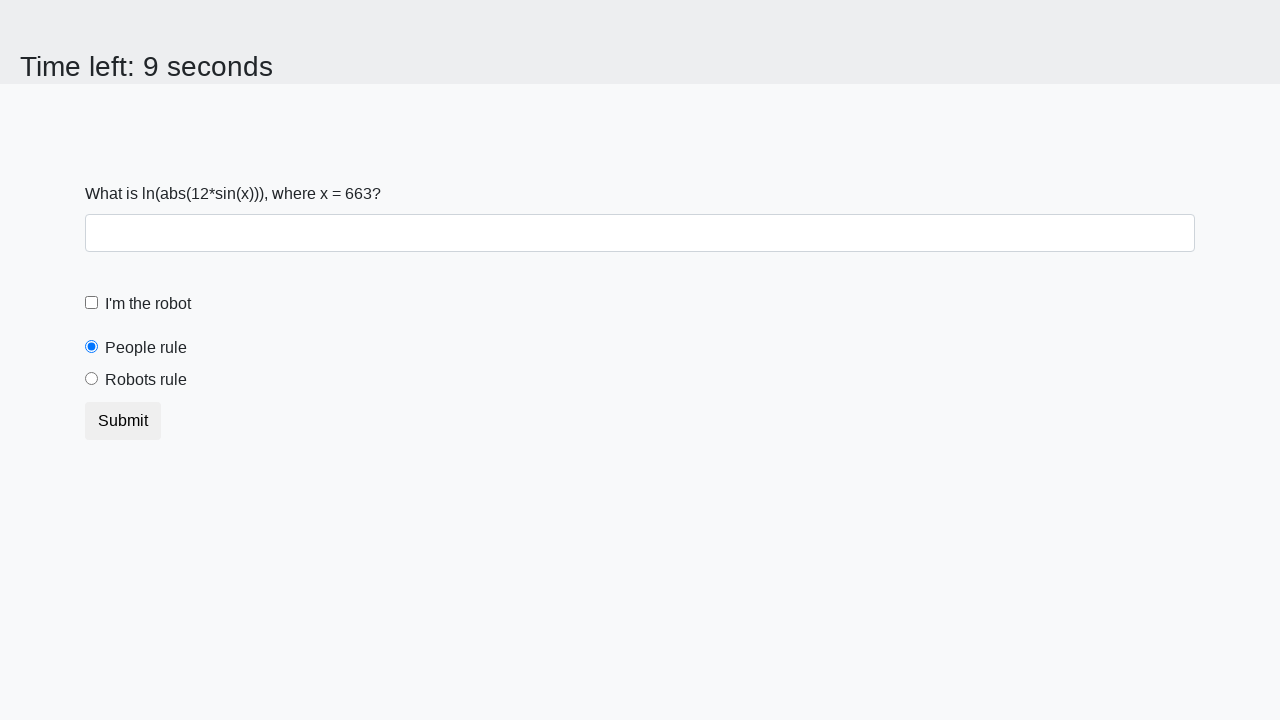

Retrieved peopleRule checked state: True
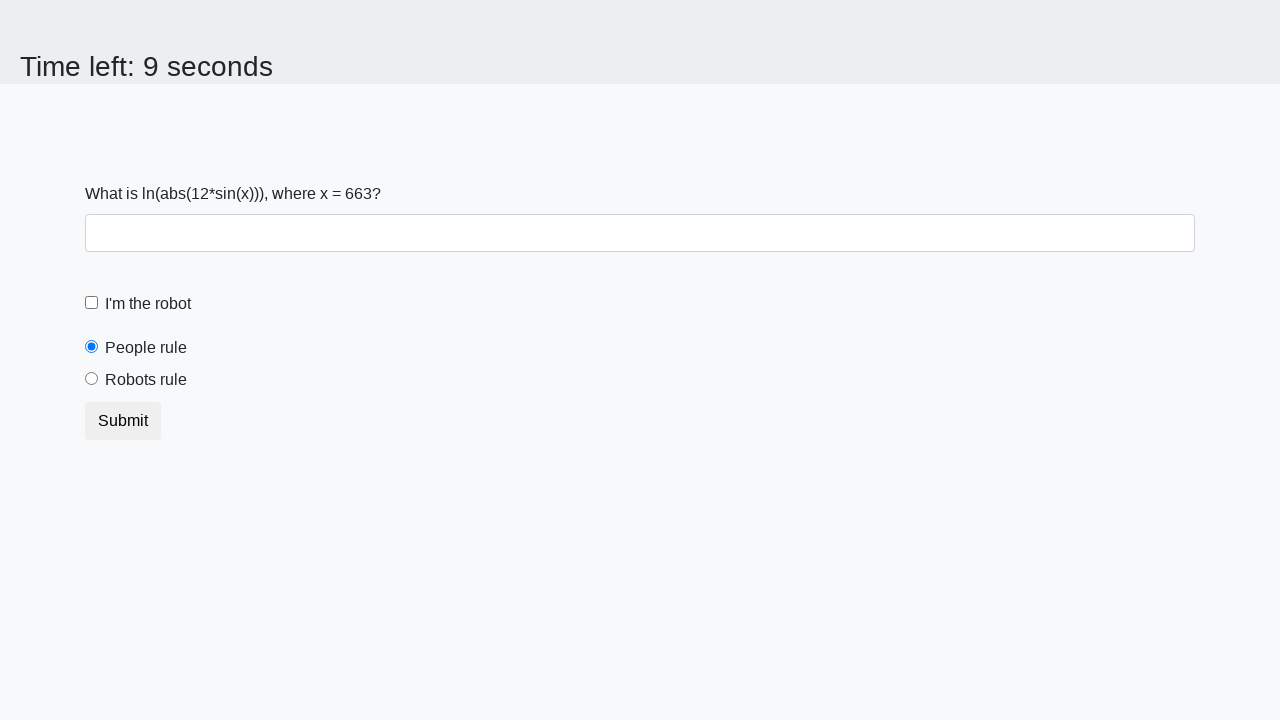

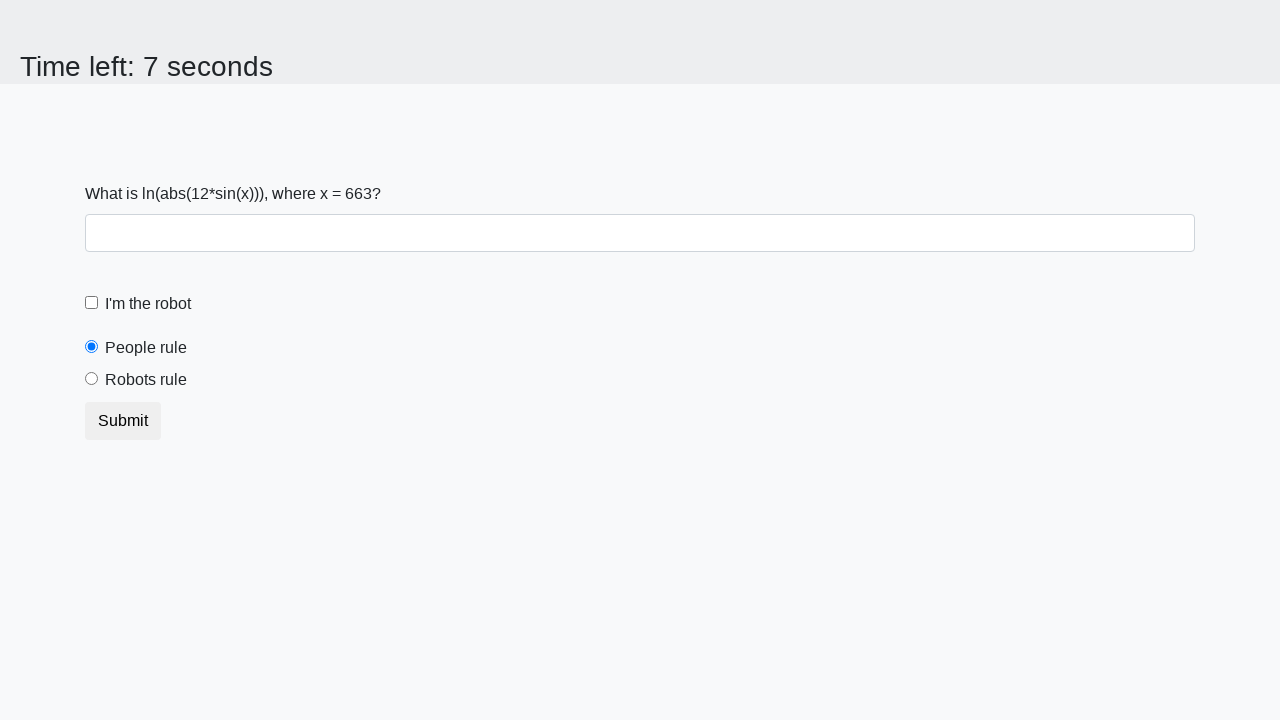